Tests accepting a prompt alert by clicking a button to trigger the alert, entering text, and accepting it

Starting URL: https://demoqa.com/alerts

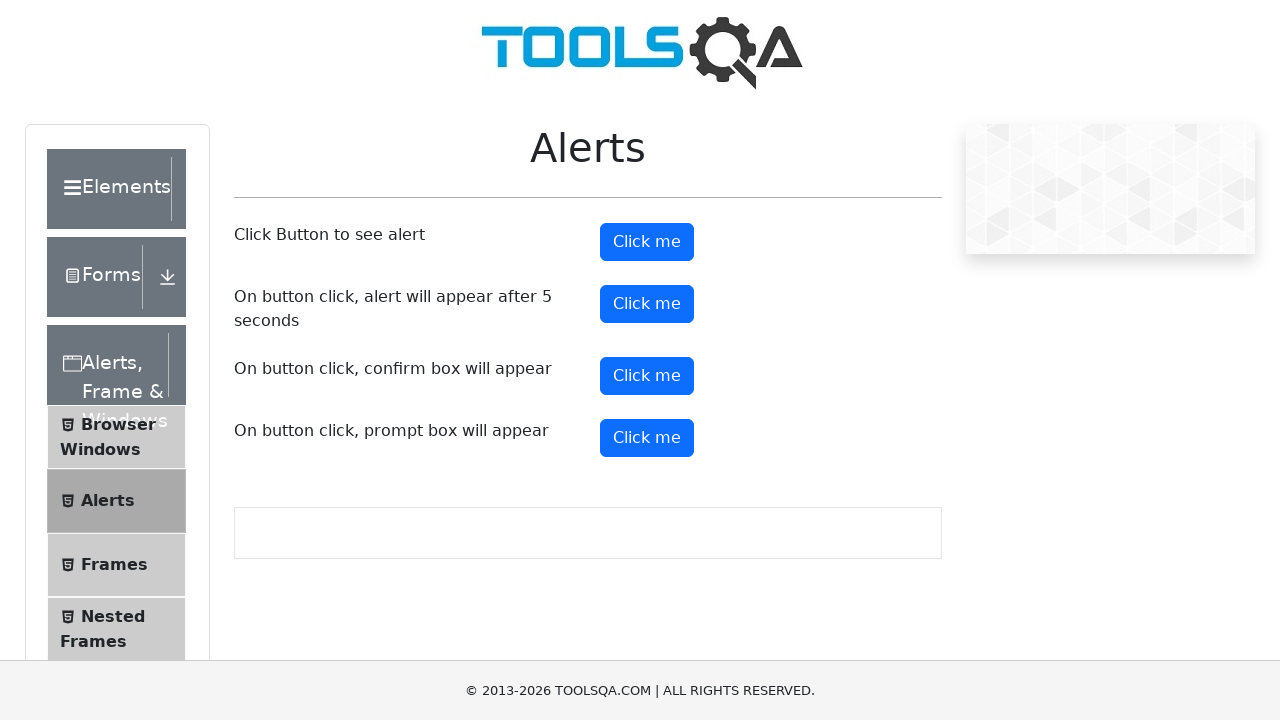

Clicked prompt button to trigger the alert at (647, 438) on #promtButton
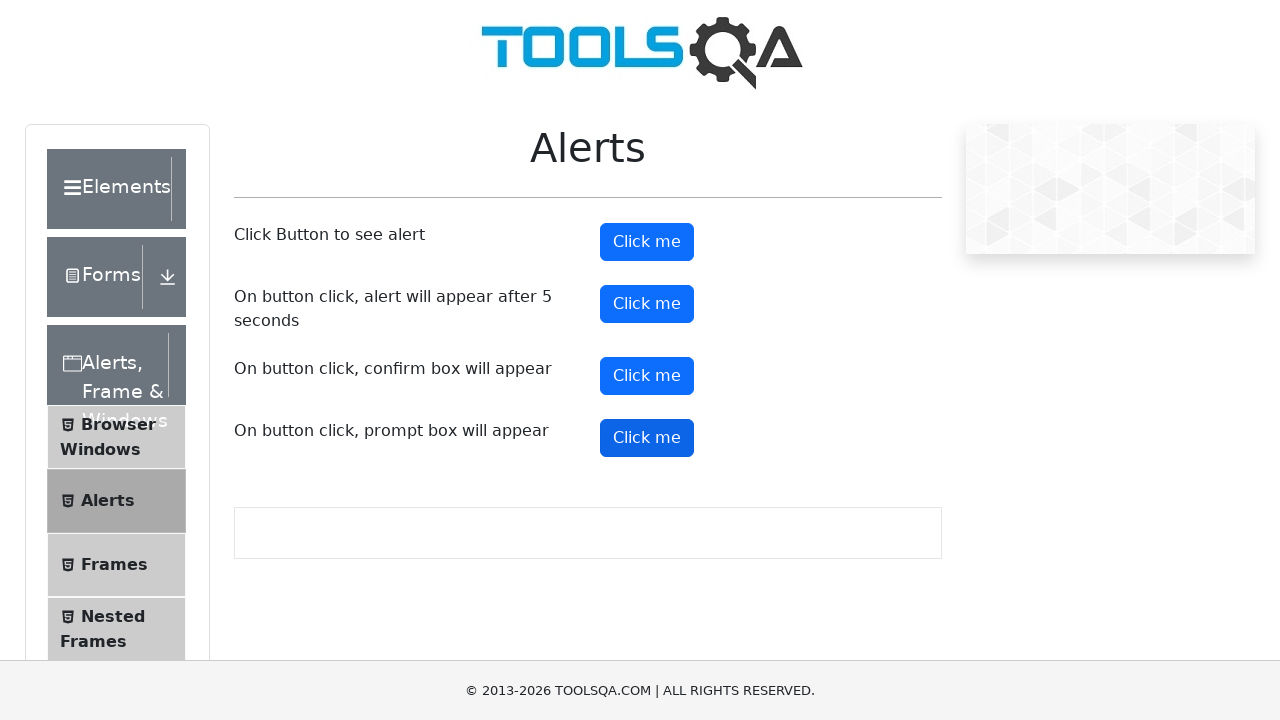

Set up dialog event handler to accept with text 'Prompt'
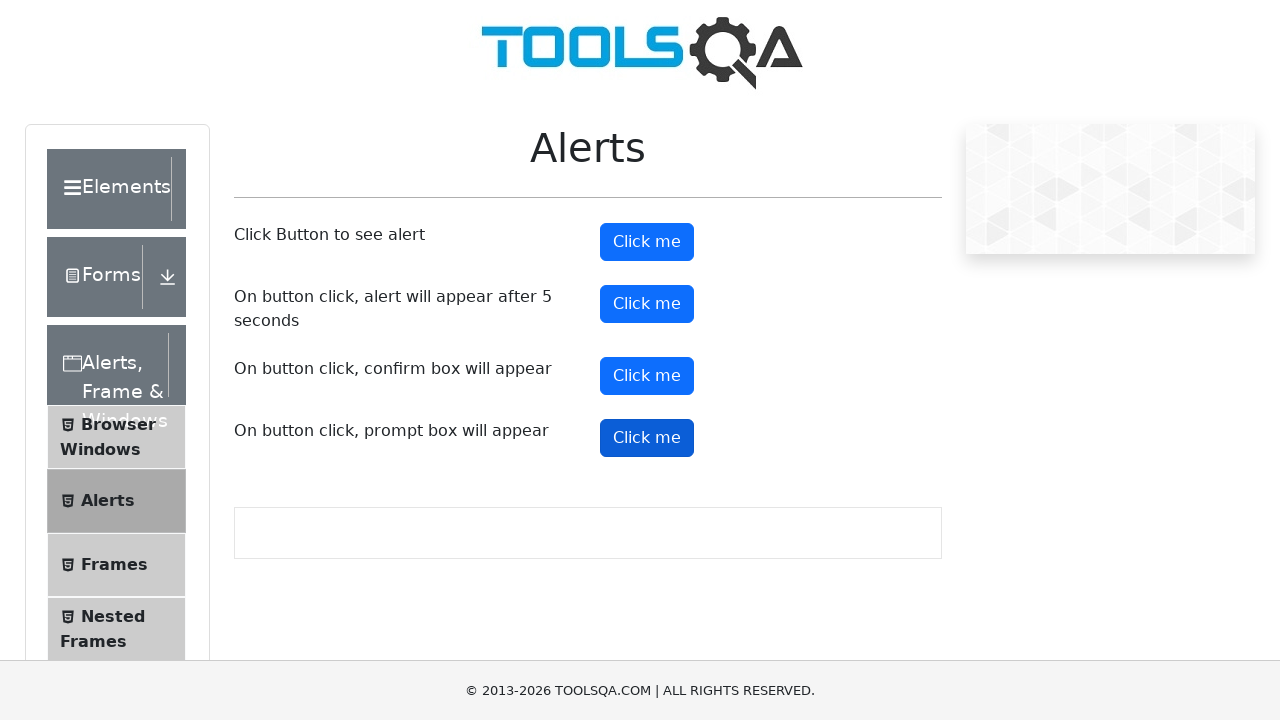

Clicked prompt button again to trigger the dialog and accept it with text input at (647, 438) on #promtButton
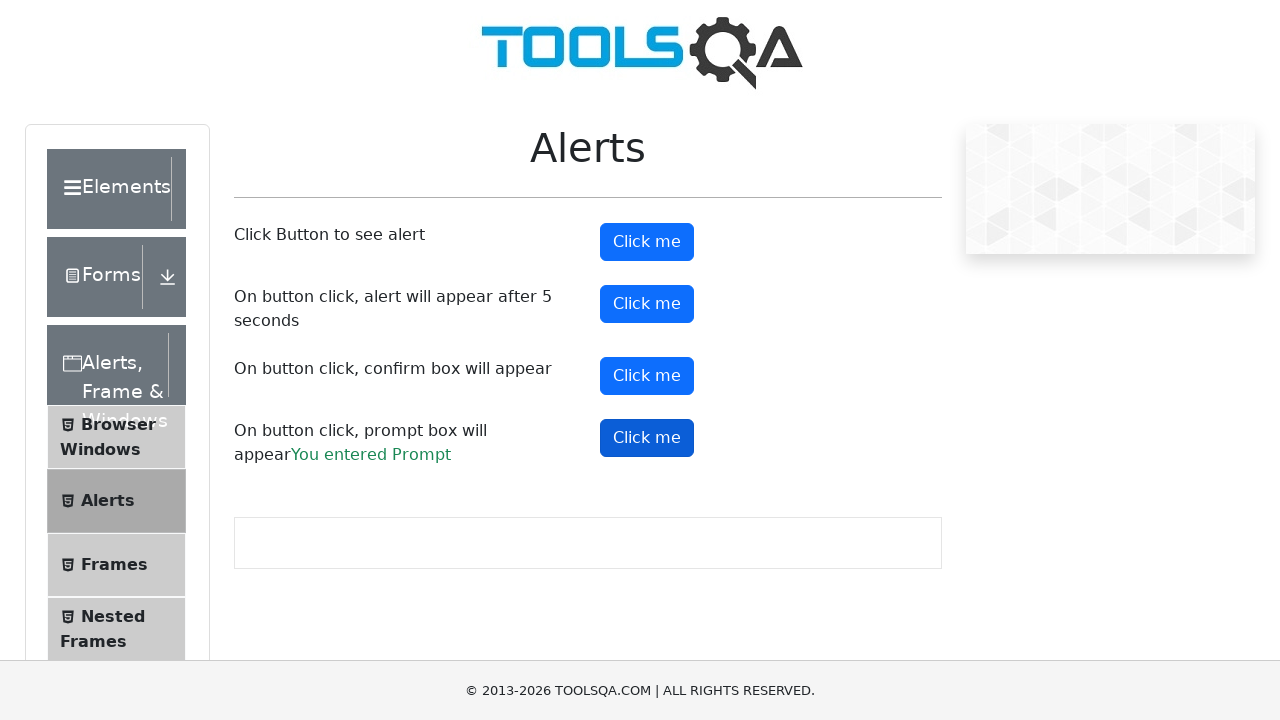

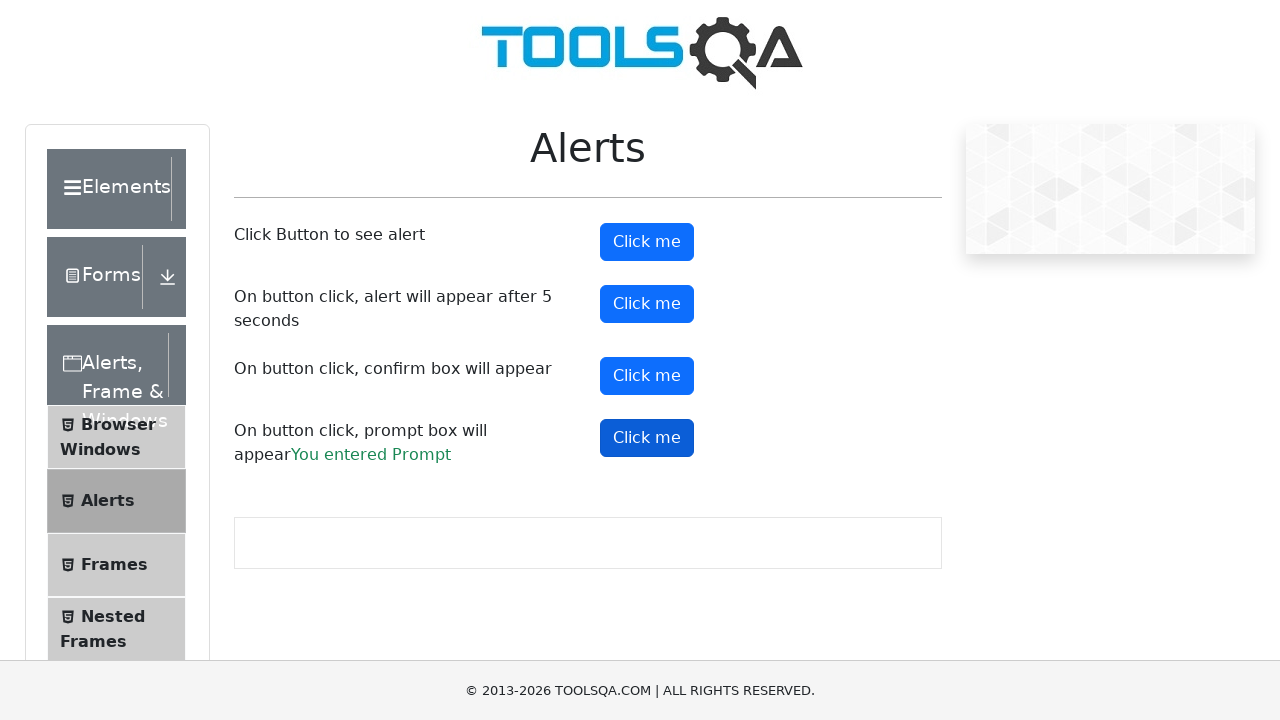